Tests handling JavaScript alerts by clicking a button that triggers an alert, accepting the alert dialog, and verifying the result message is displayed correctly on the page.

Starting URL: http://the-internet.herokuapp.com/javascript_alerts

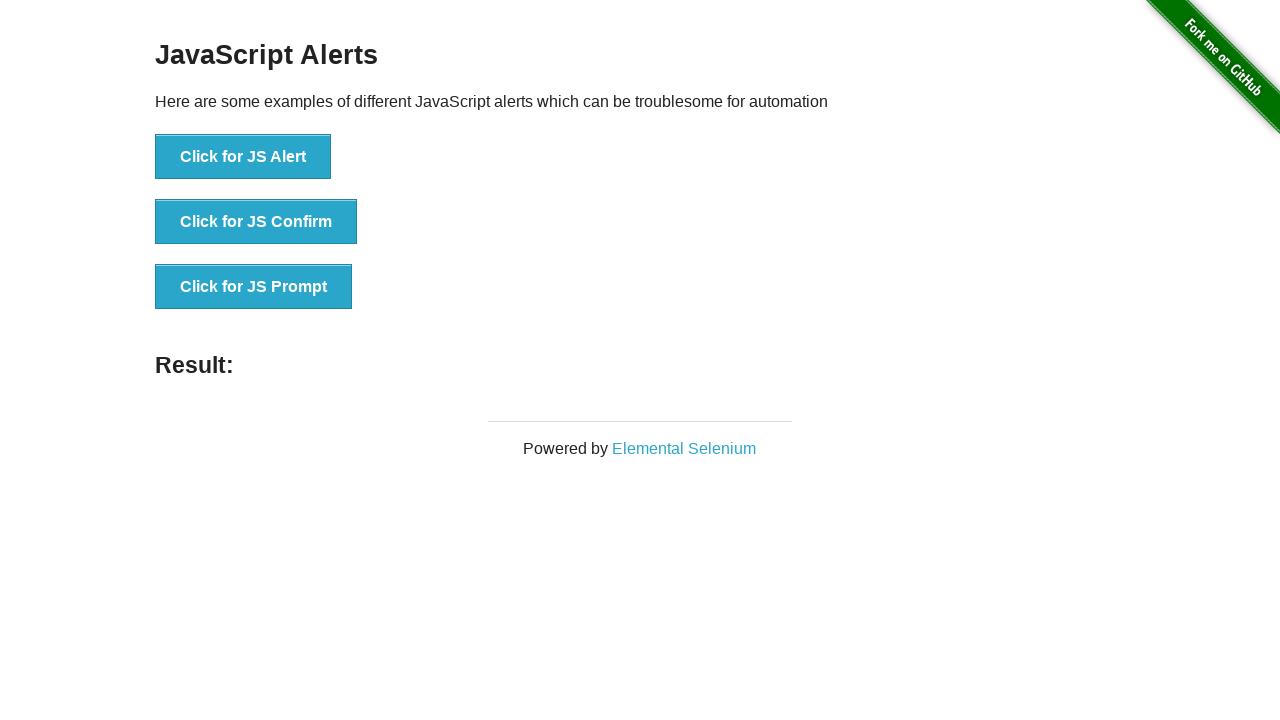

Set up dialog handler to accept alerts
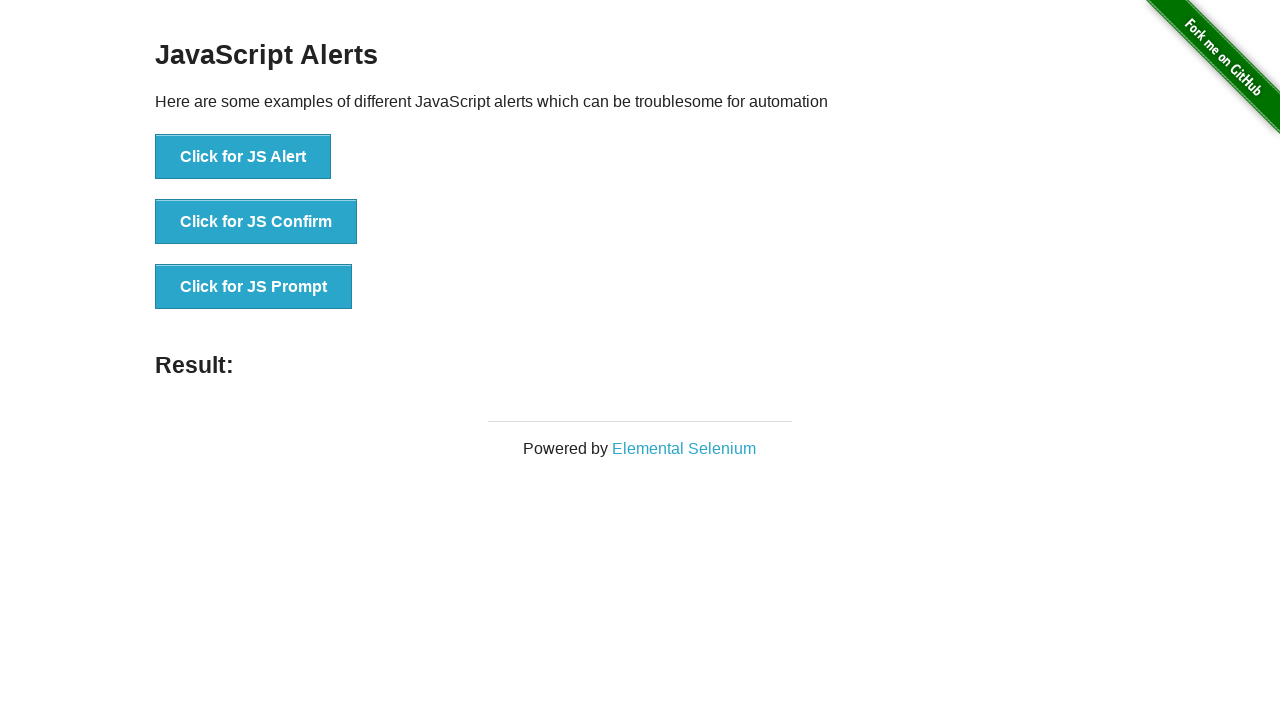

Clicked button to trigger JavaScript alert at (243, 157) on ul > li:nth-child(1) > button
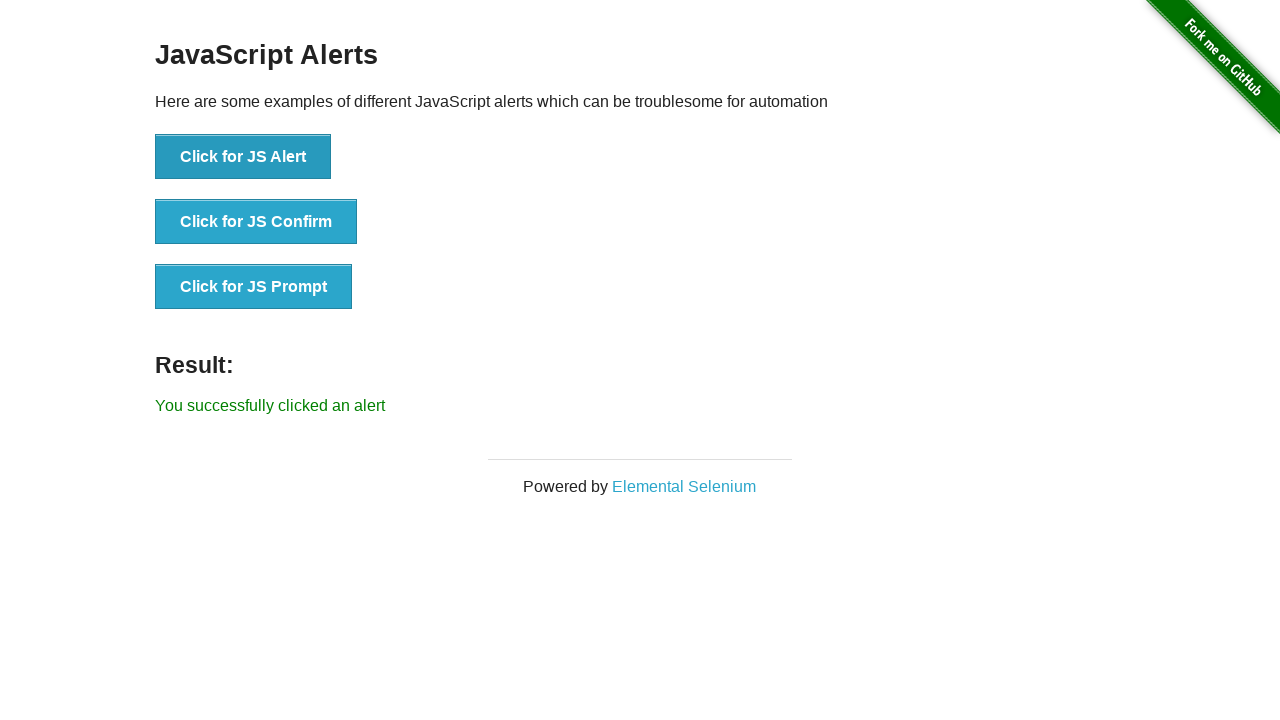

Alert dialog was accepted and result message appeared
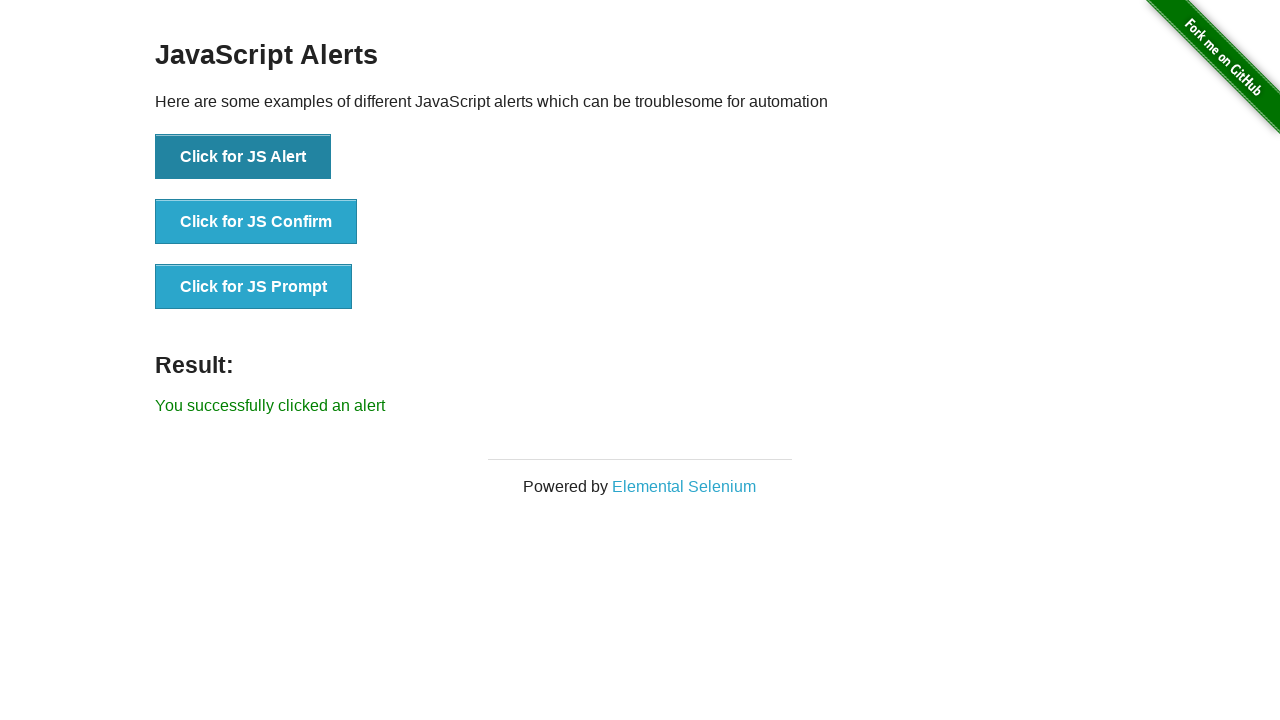

Retrieved result message text
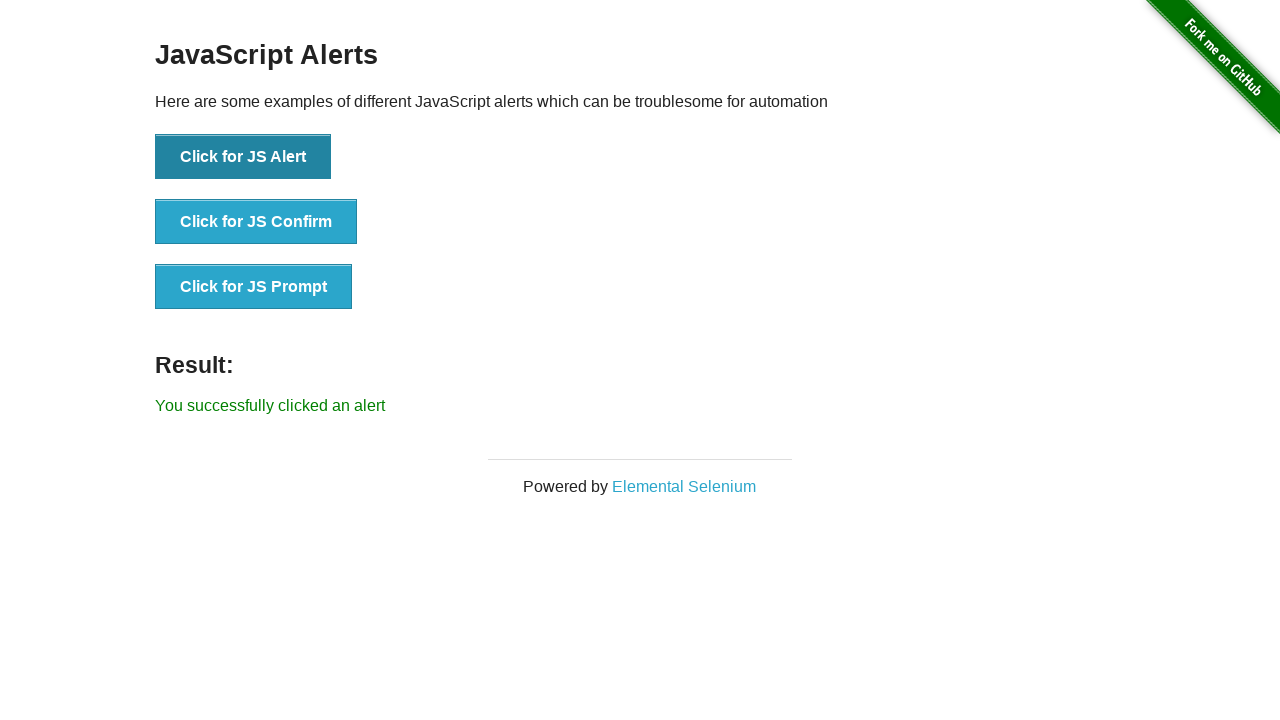

Verified result text matches expected message: 'You successfully clicked an alert'
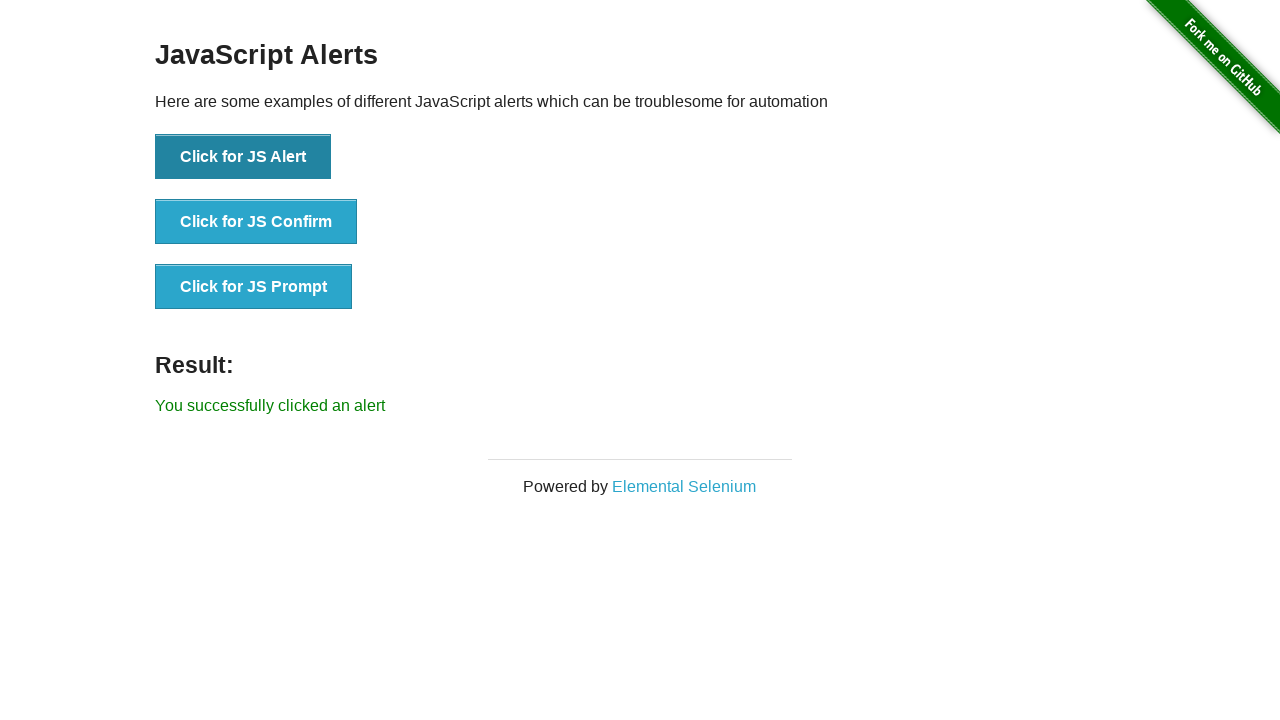

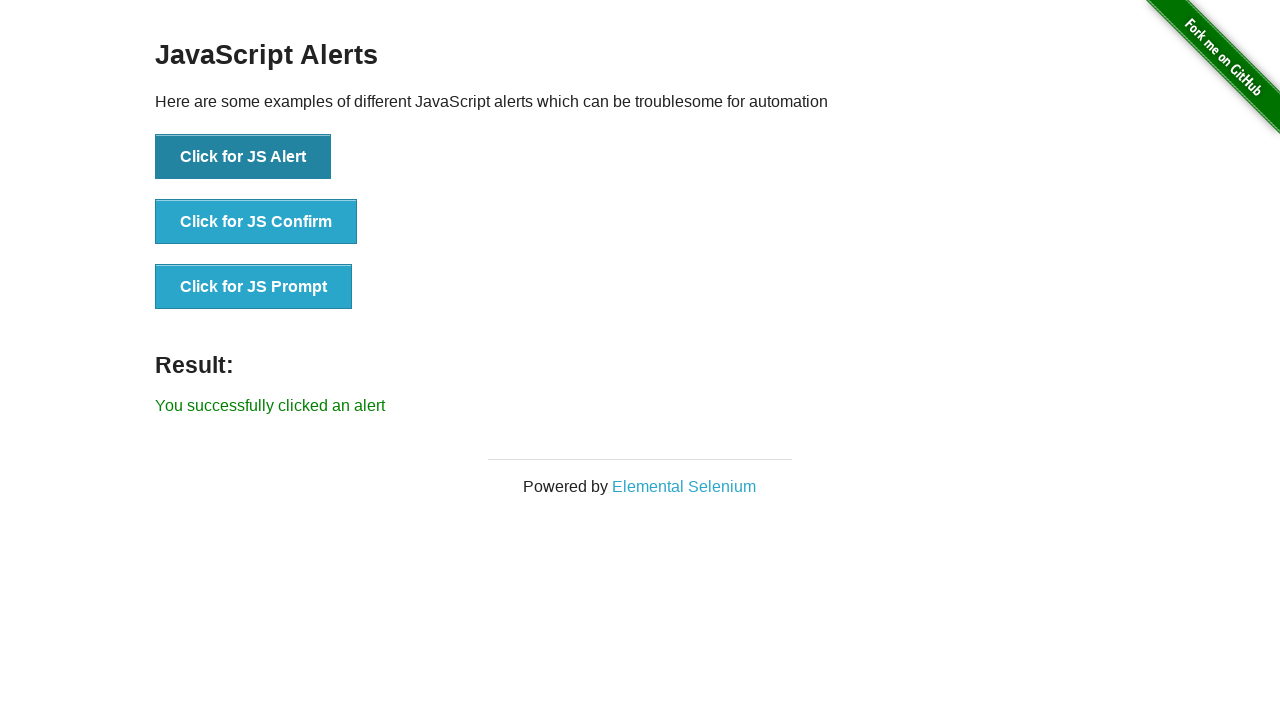